Retrieves text content from all h3 elements on the WebdriverIO homepage to verify content extraction

Starting URL: https://webdriver.io

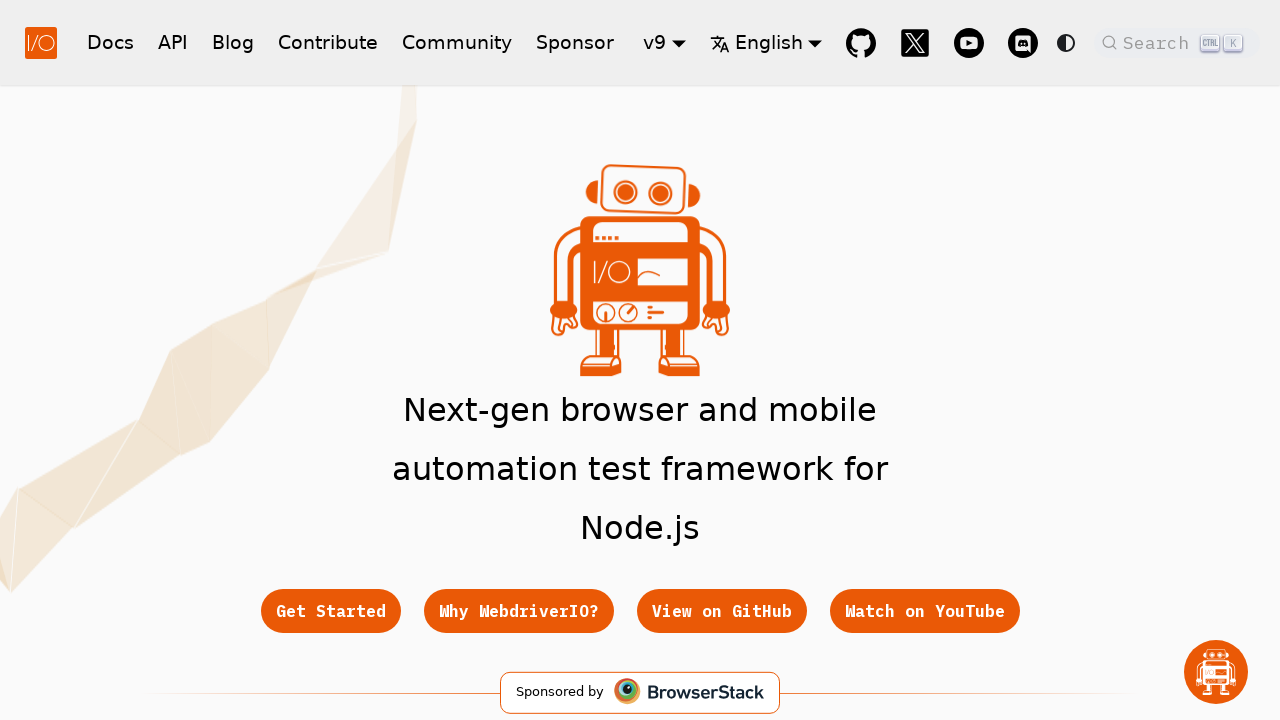

Waited for page to reach domcontentloaded state
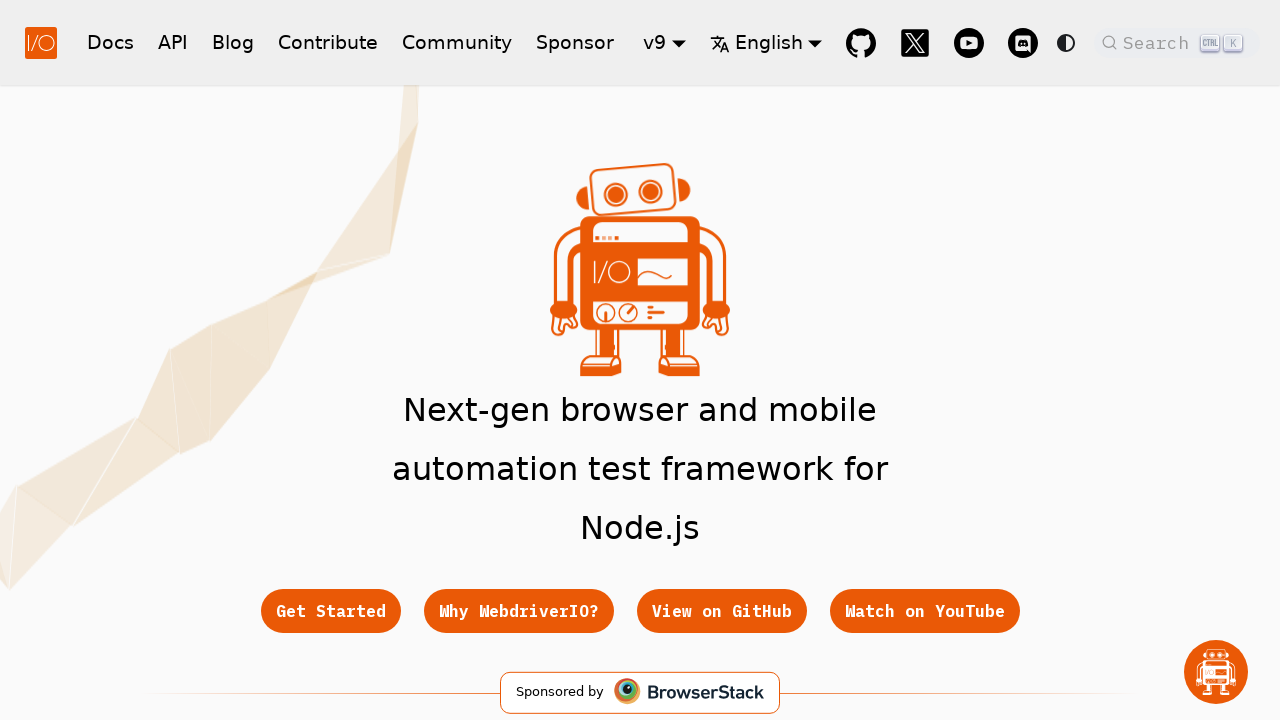

Retrieved all h3 elements from the WebdriverIO homepage
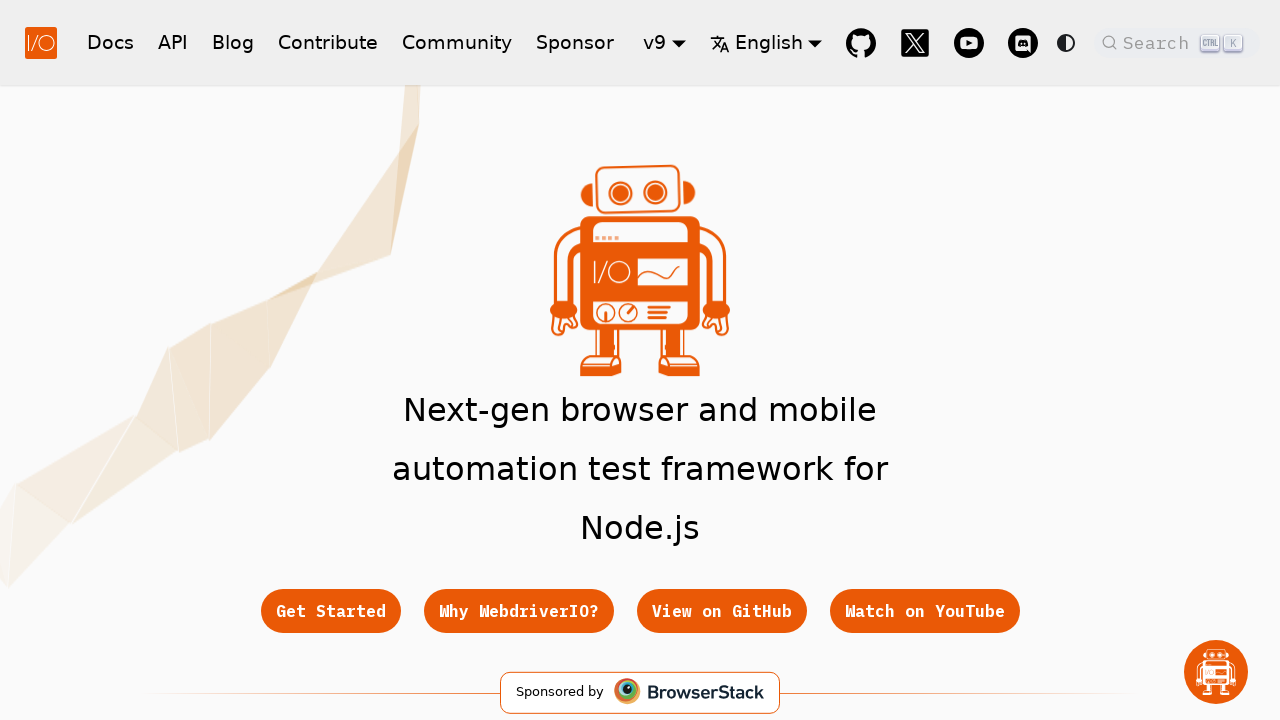

Extracted text content from all h3 elements
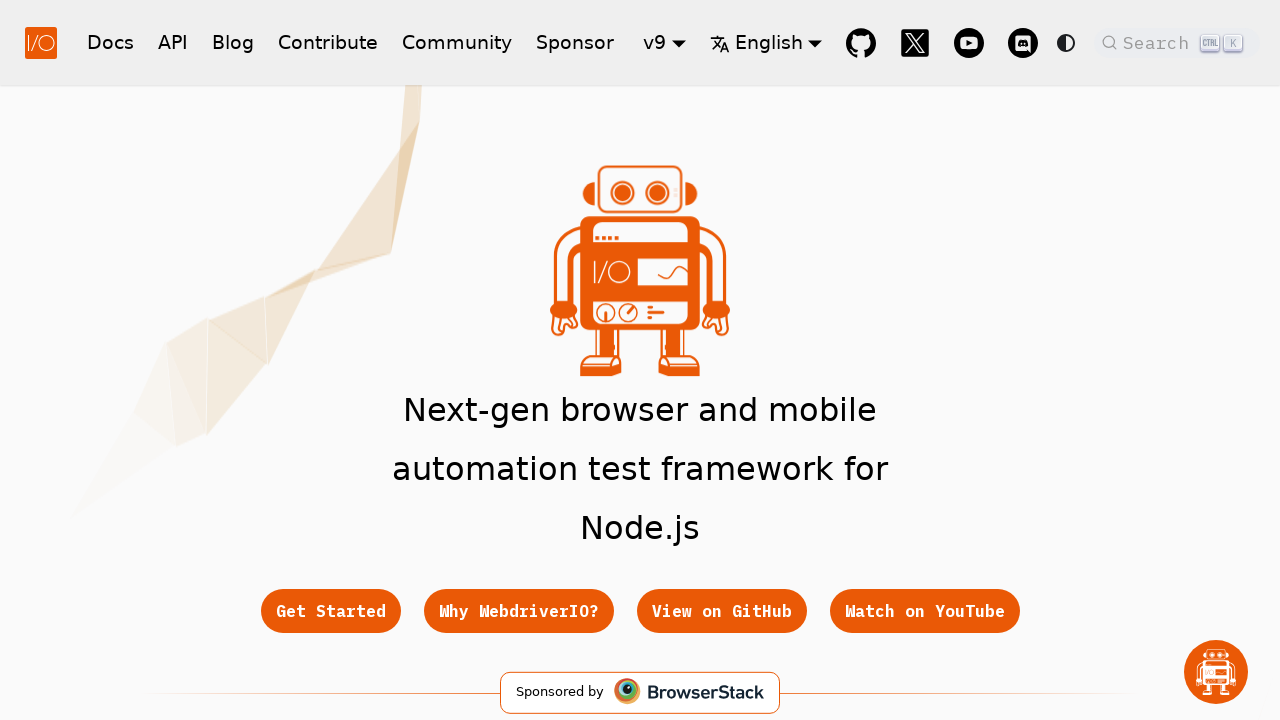

Printed extracted h3 text content to console
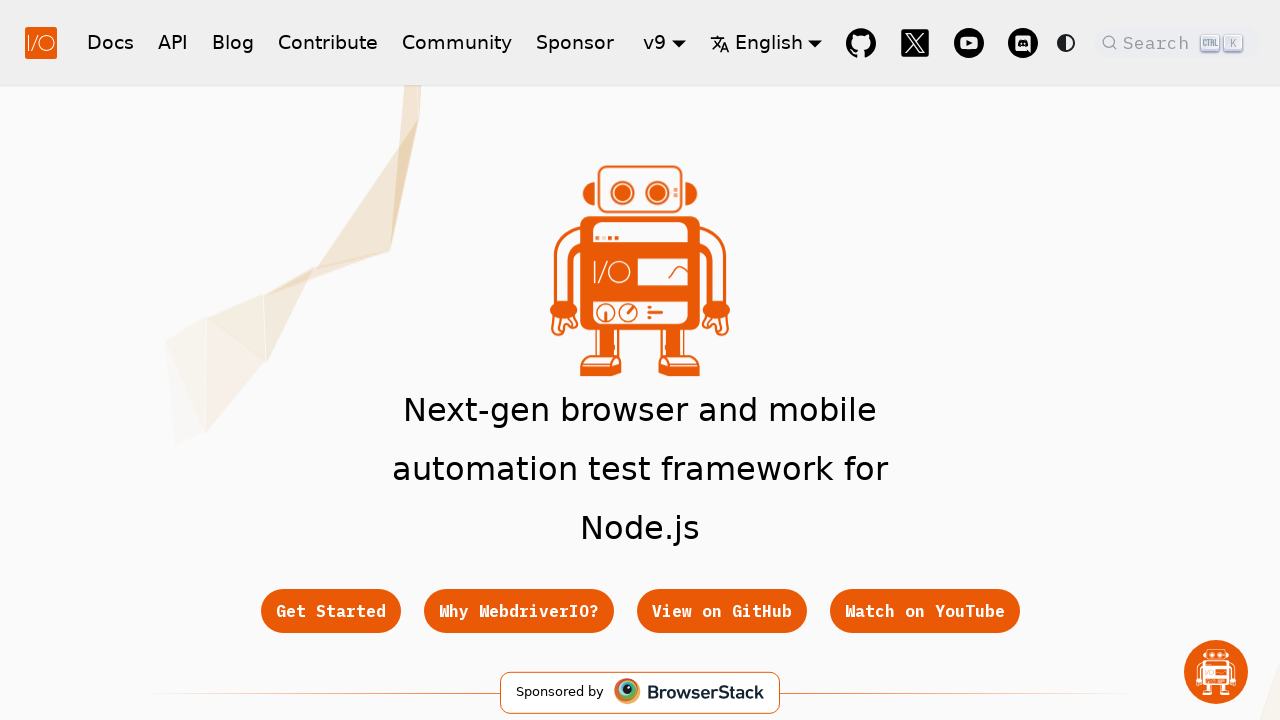

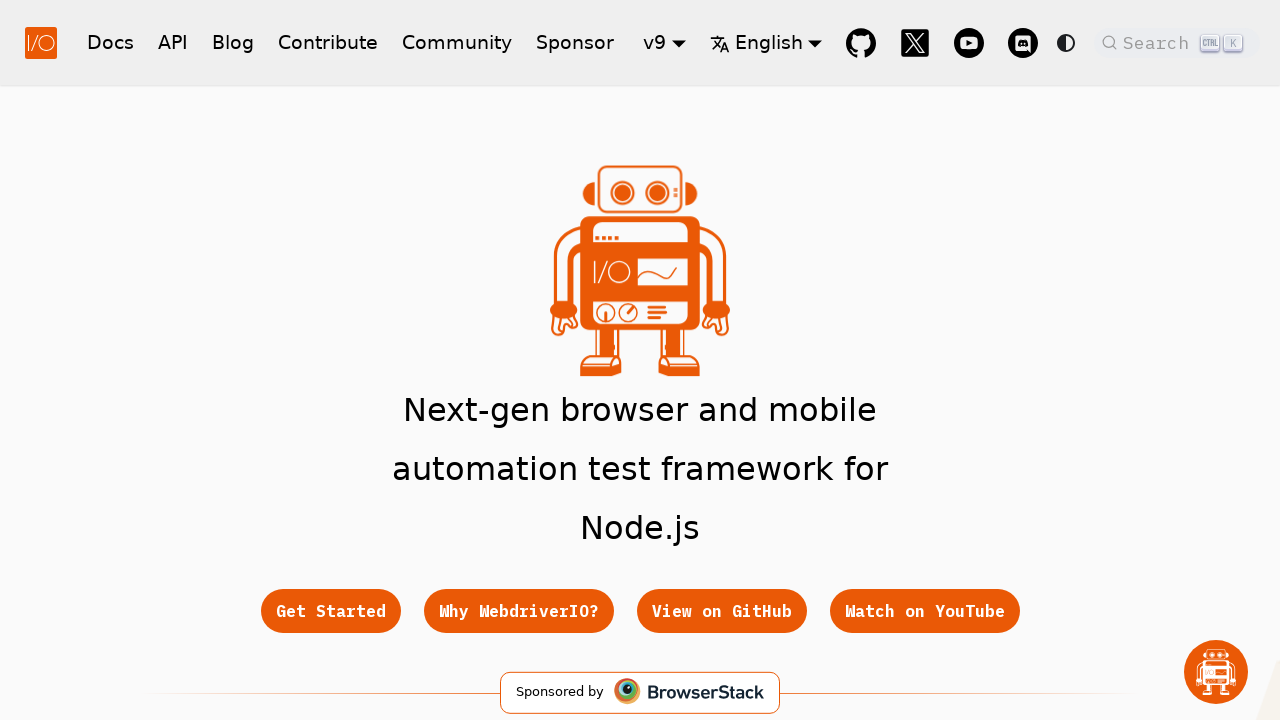